Navigates to the WebdriverIO homepage and verifies the page title matches the expected value for the documentation site.

Starting URL: https://webdriver.io

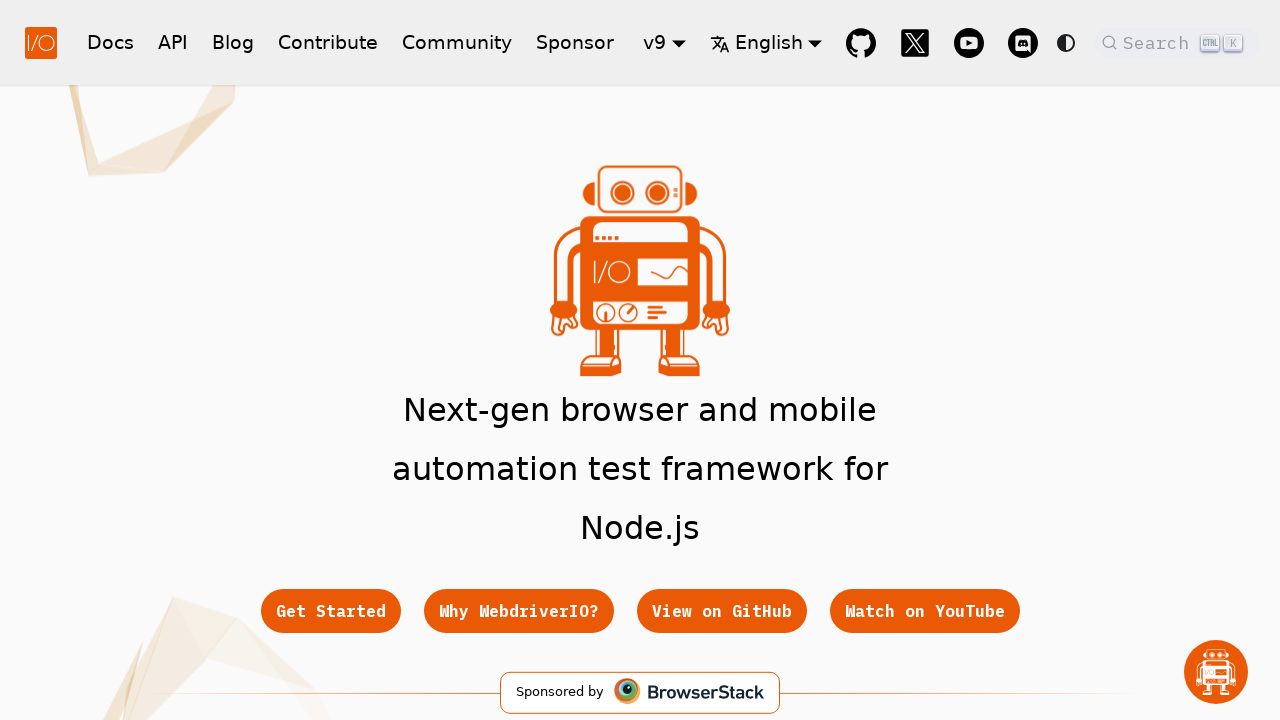

Navigated to WebdriverIO homepage
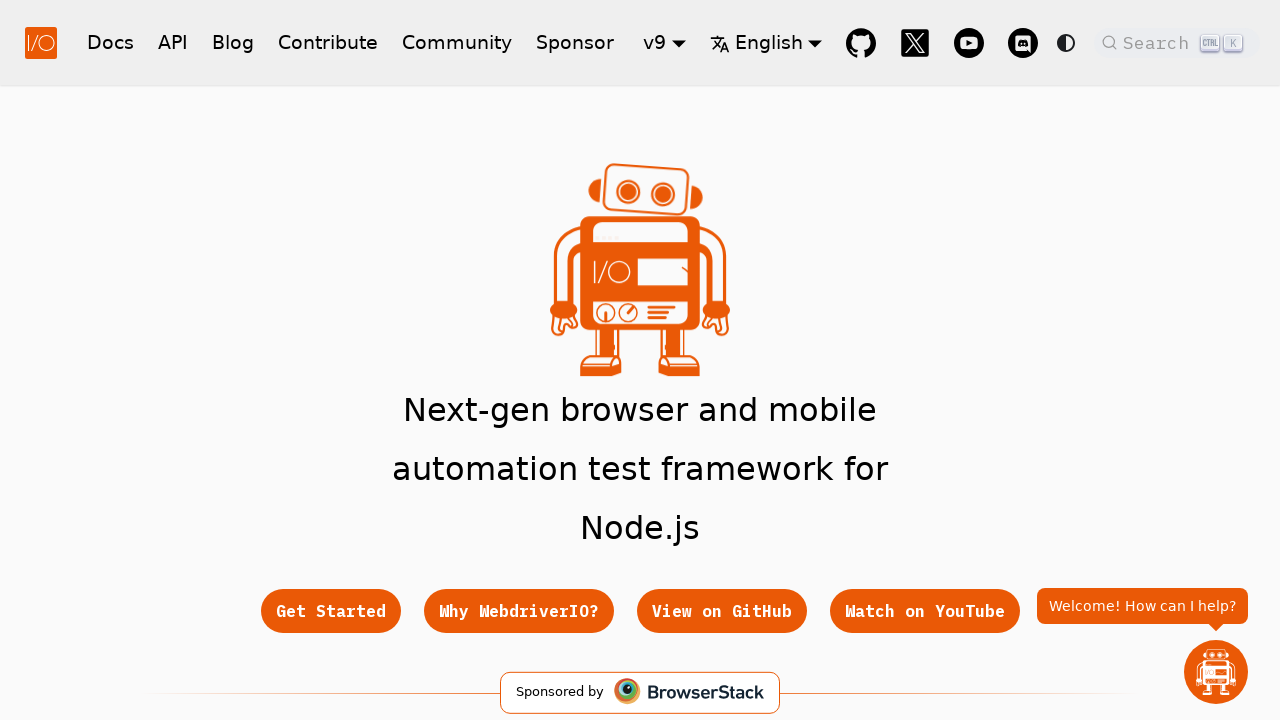

Retrieved page title
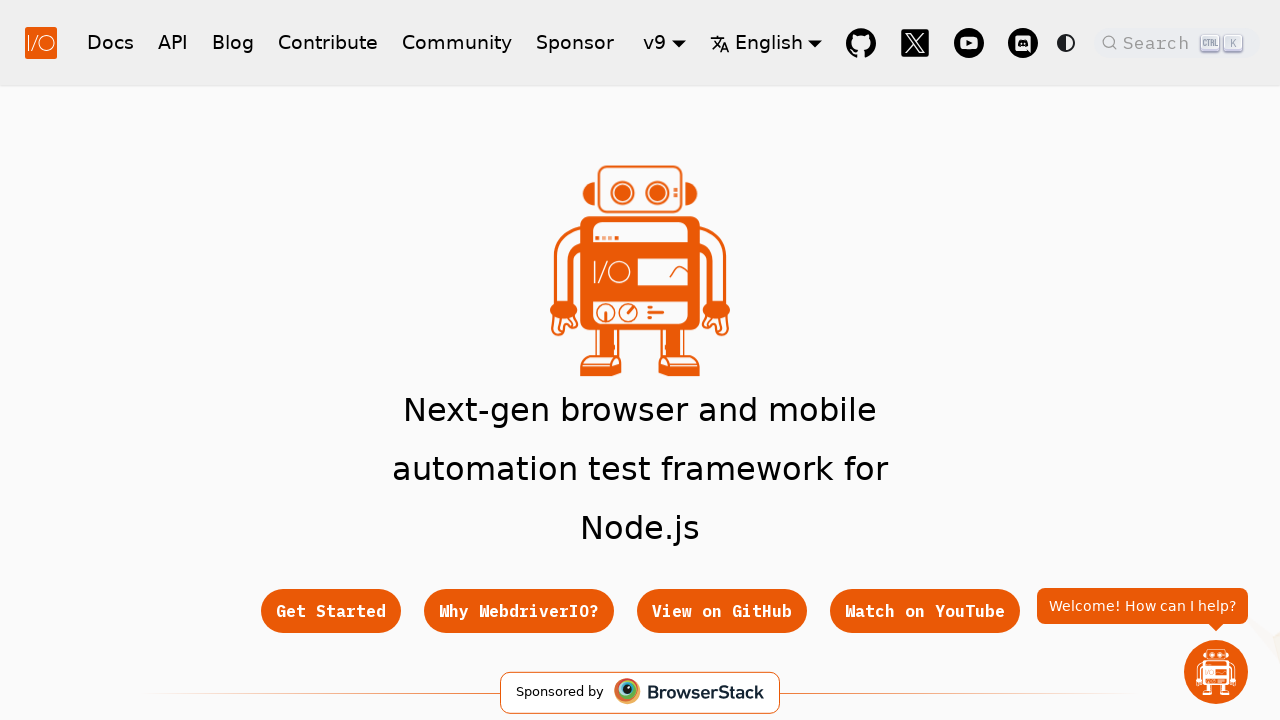

Verified page title matches expected value: 'WebdriverIO · Next-gen browser and mobile automation test framework for Node.js | WebdriverIO'
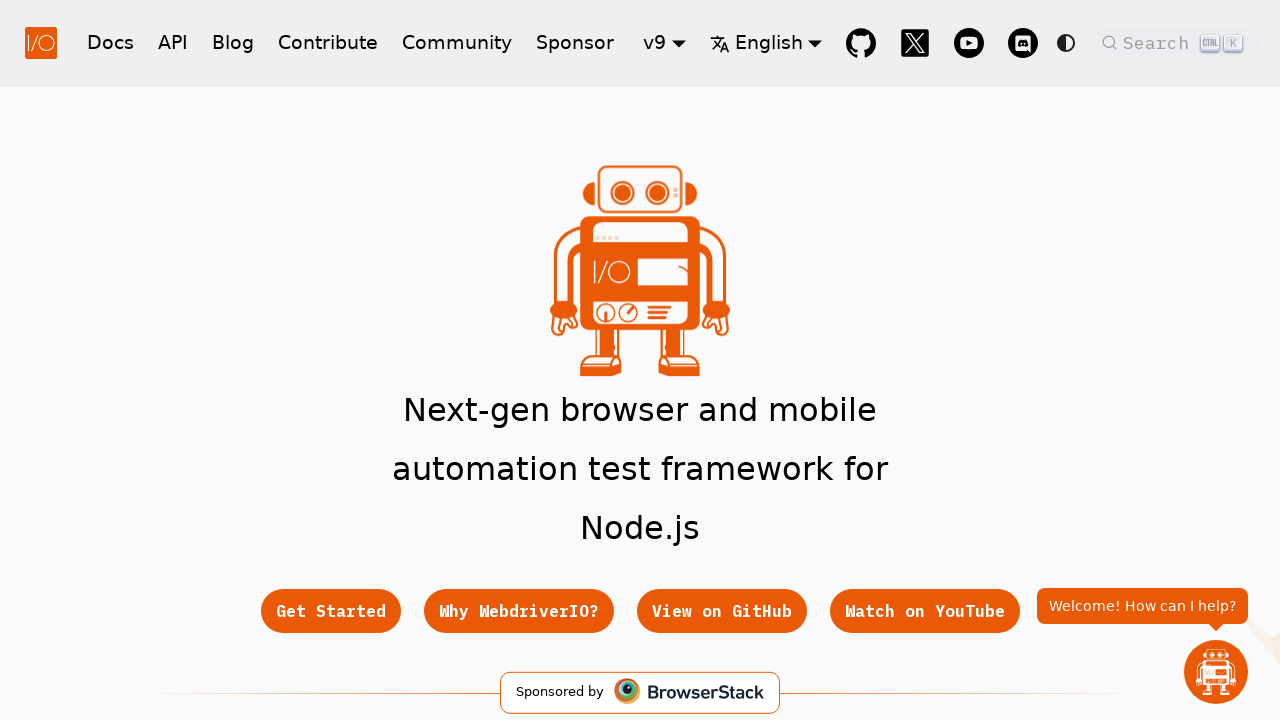

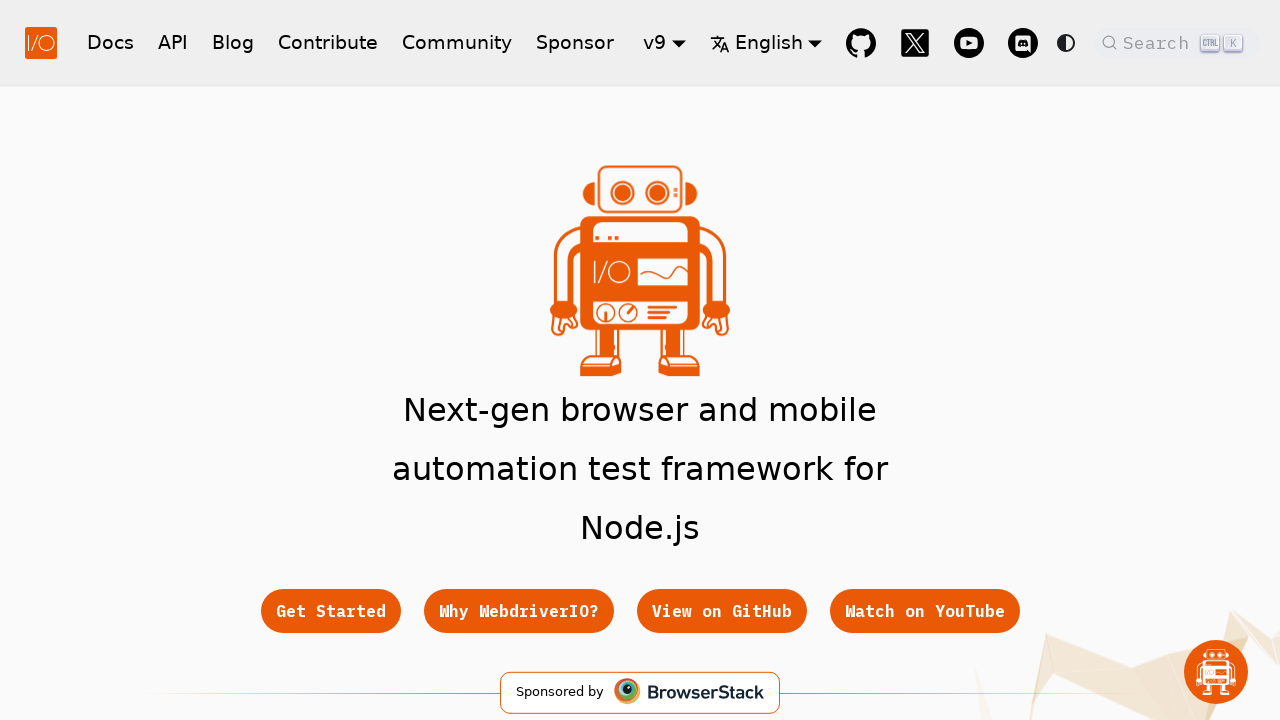